Tests successful login with valid credentials on Saucedemo login form

Starting URL: https://www.saucedemo.com/

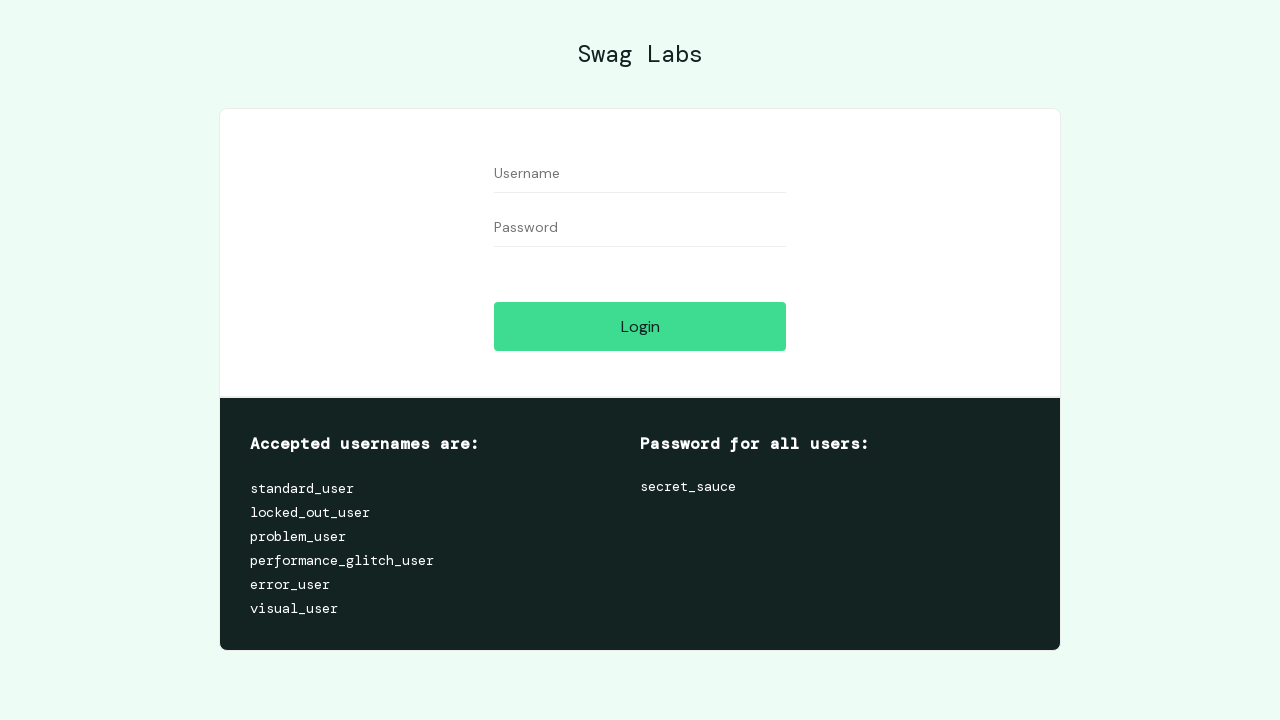

Filled username field with 'standard_user' on #user-name
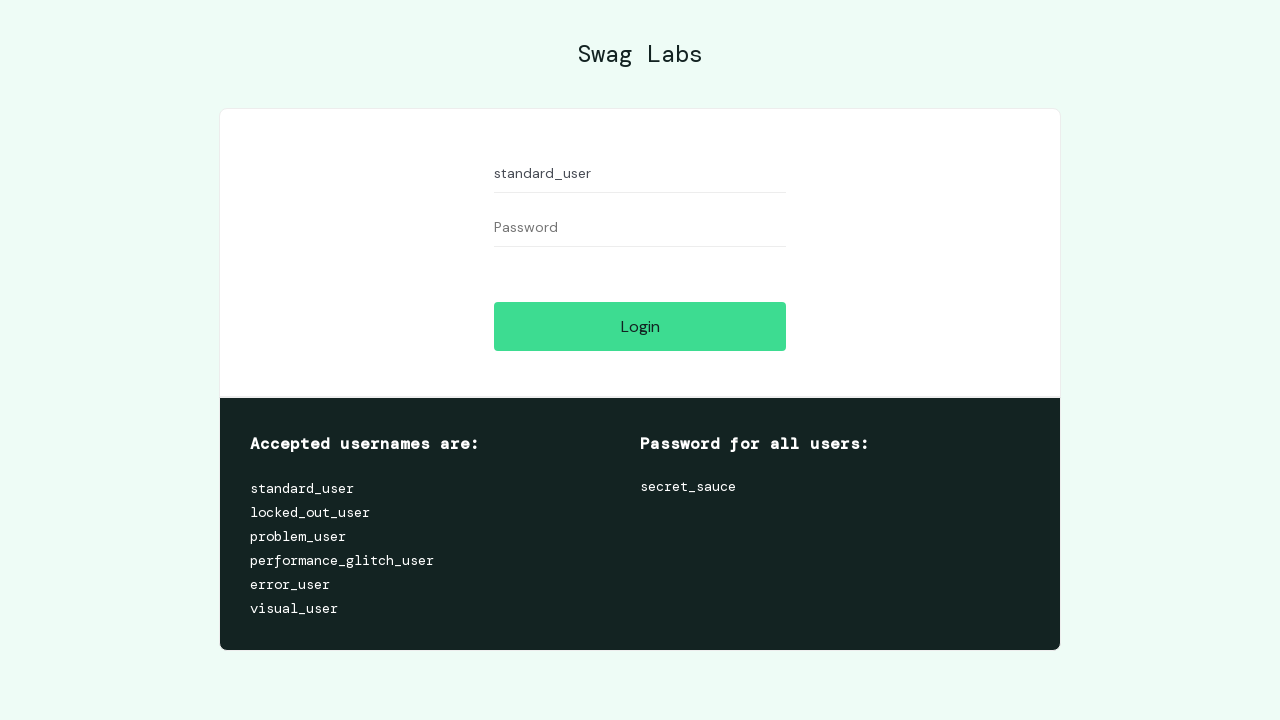

Filled password field with 'secret_sauce' on #password
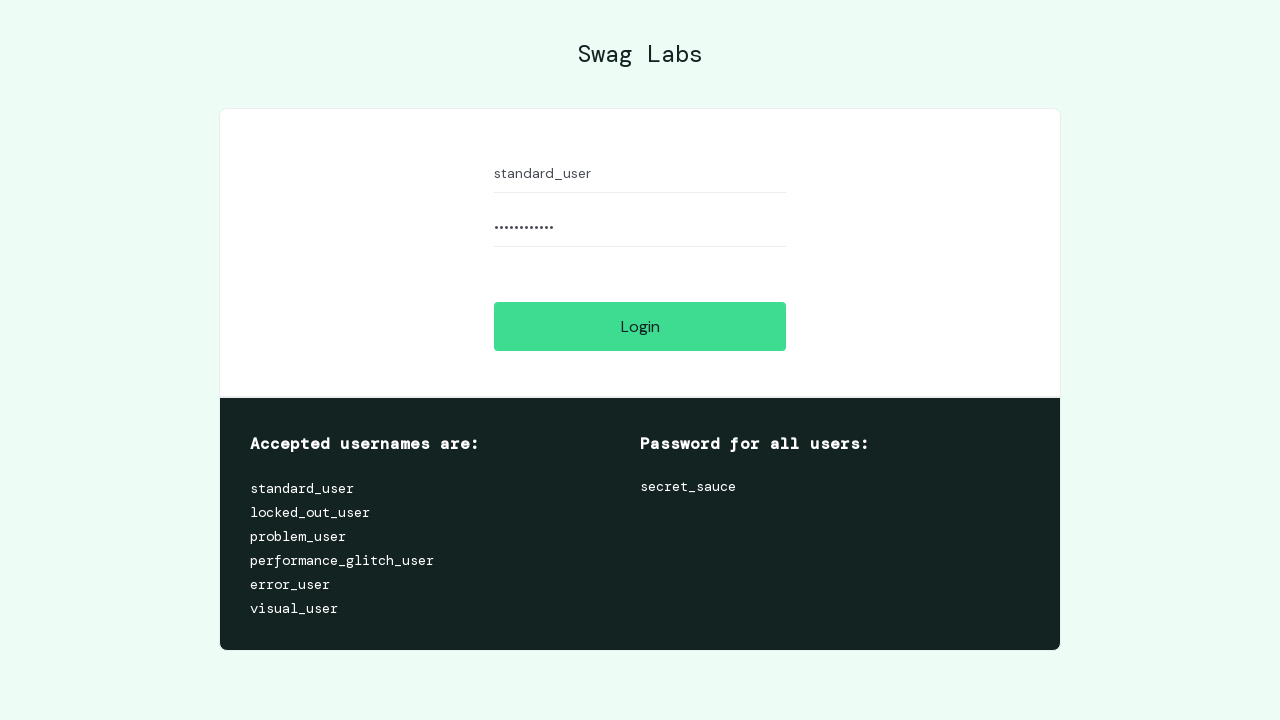

Clicked login button at (640, 326) on #login-button
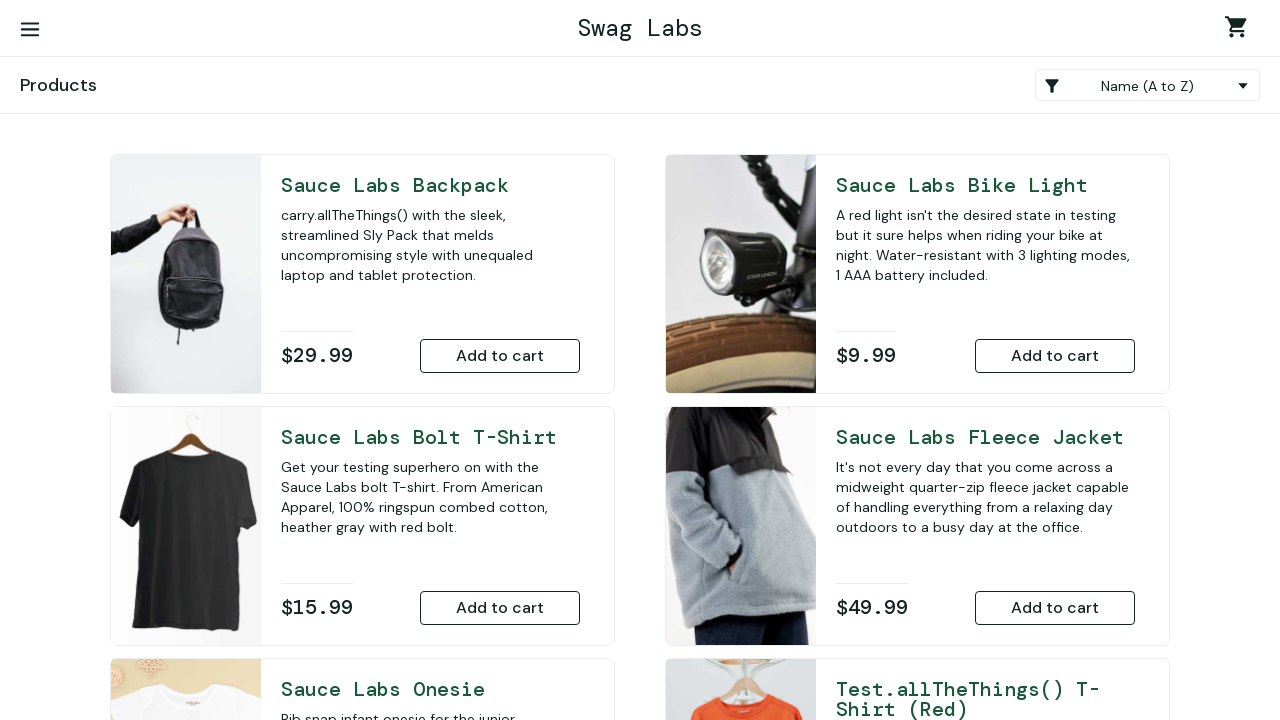

Verified successful login - page title is 'Swag Labs'
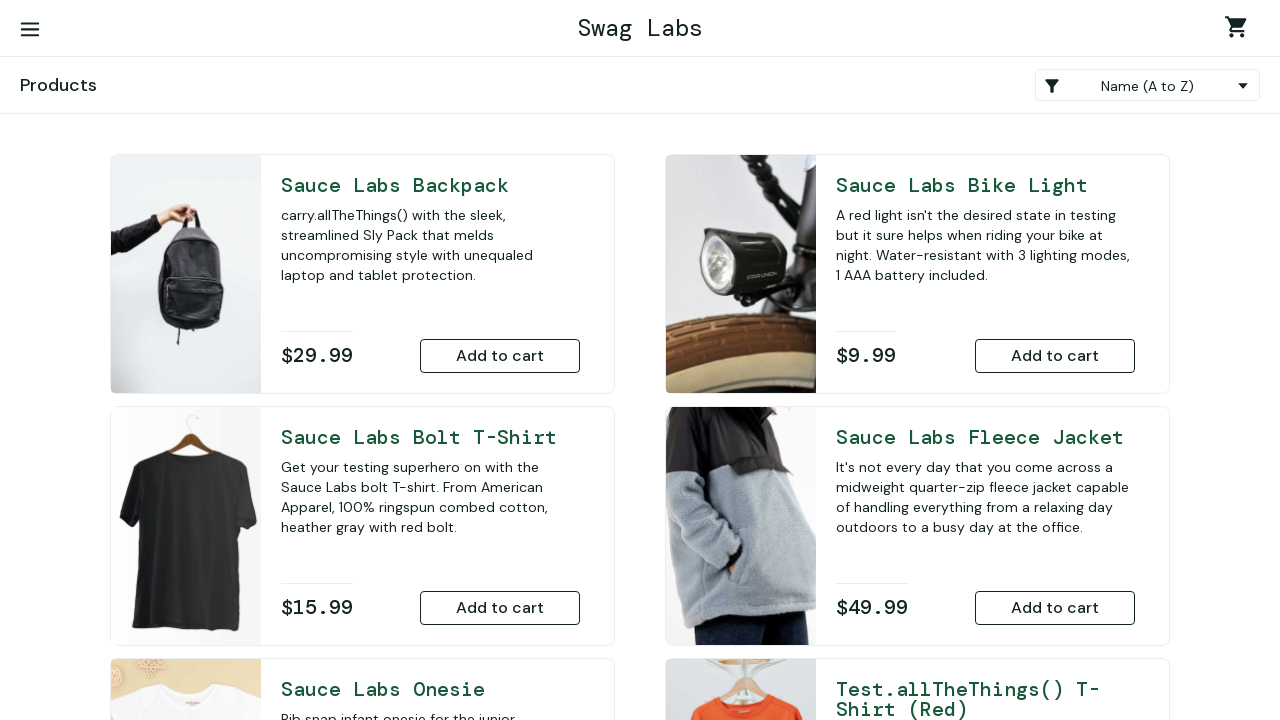

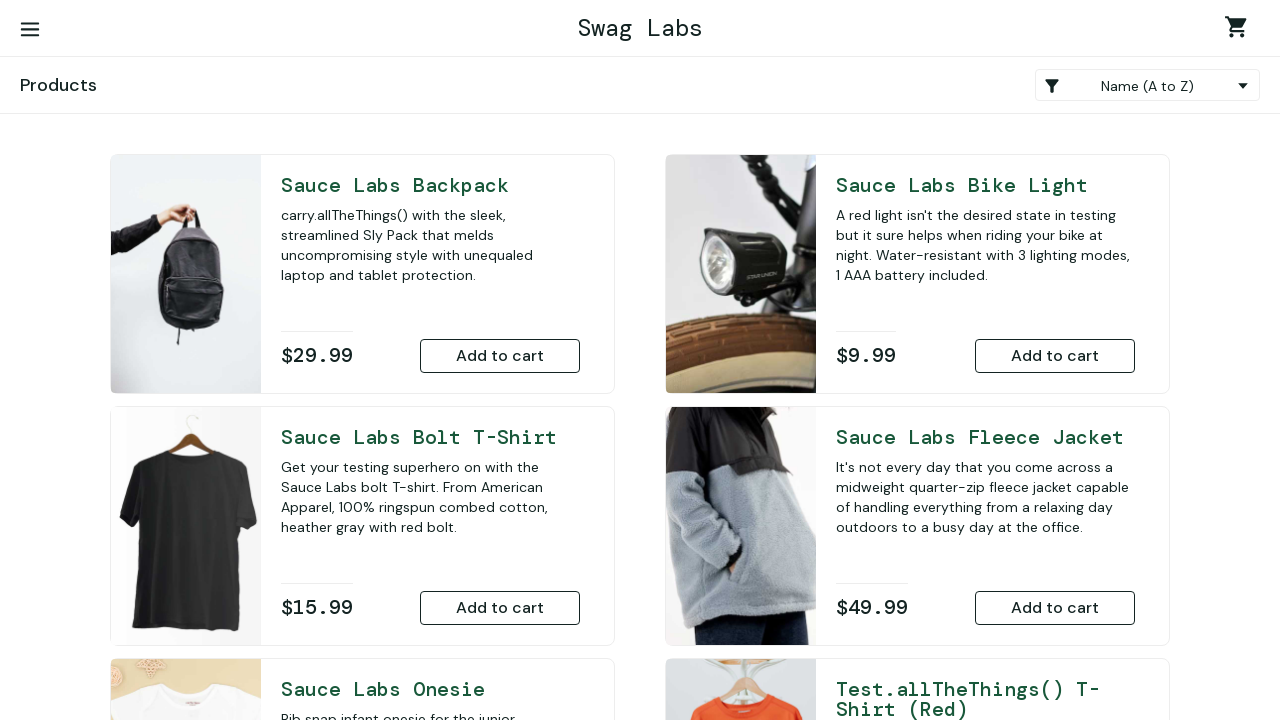